Navigates to Automation Exercise website, clicks on the Products section, scrolls down the page, and clicks on the first product to view its details.

Starting URL: https://www.automationexercise.com

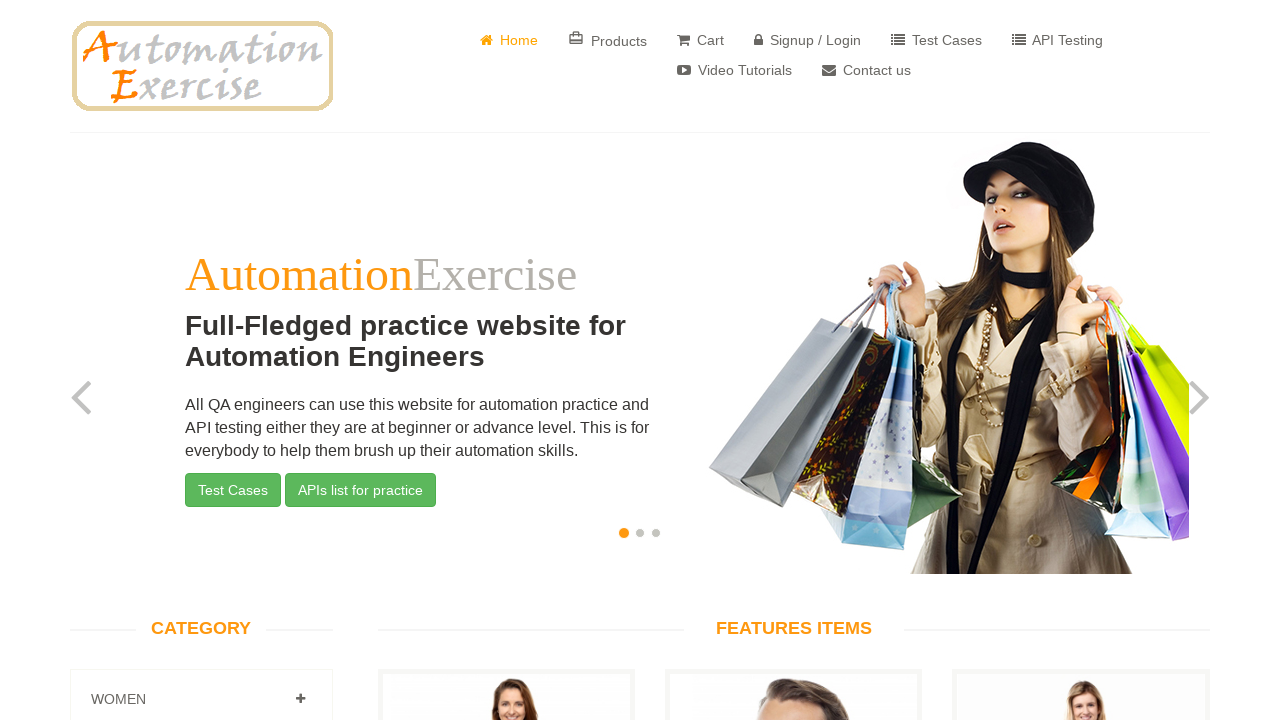

Clicked on Products section link at (608, 40) on a[href='/products']
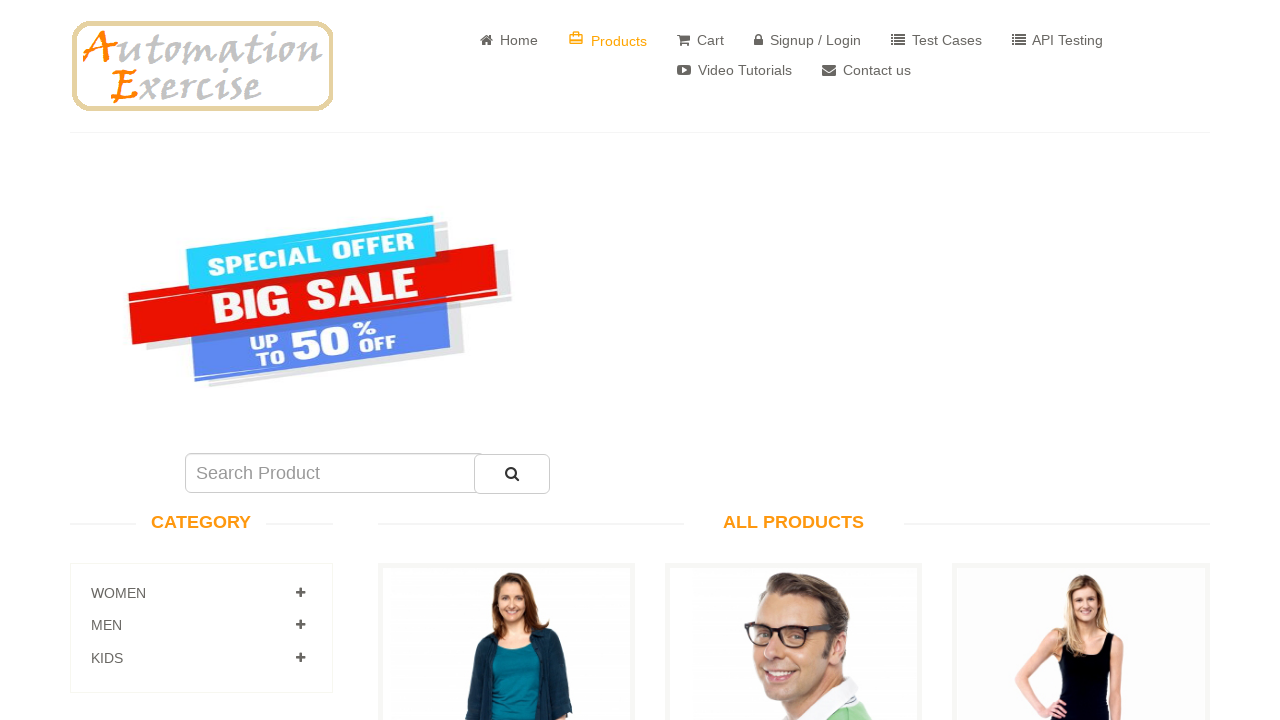

Scrolled down the page using PageDown
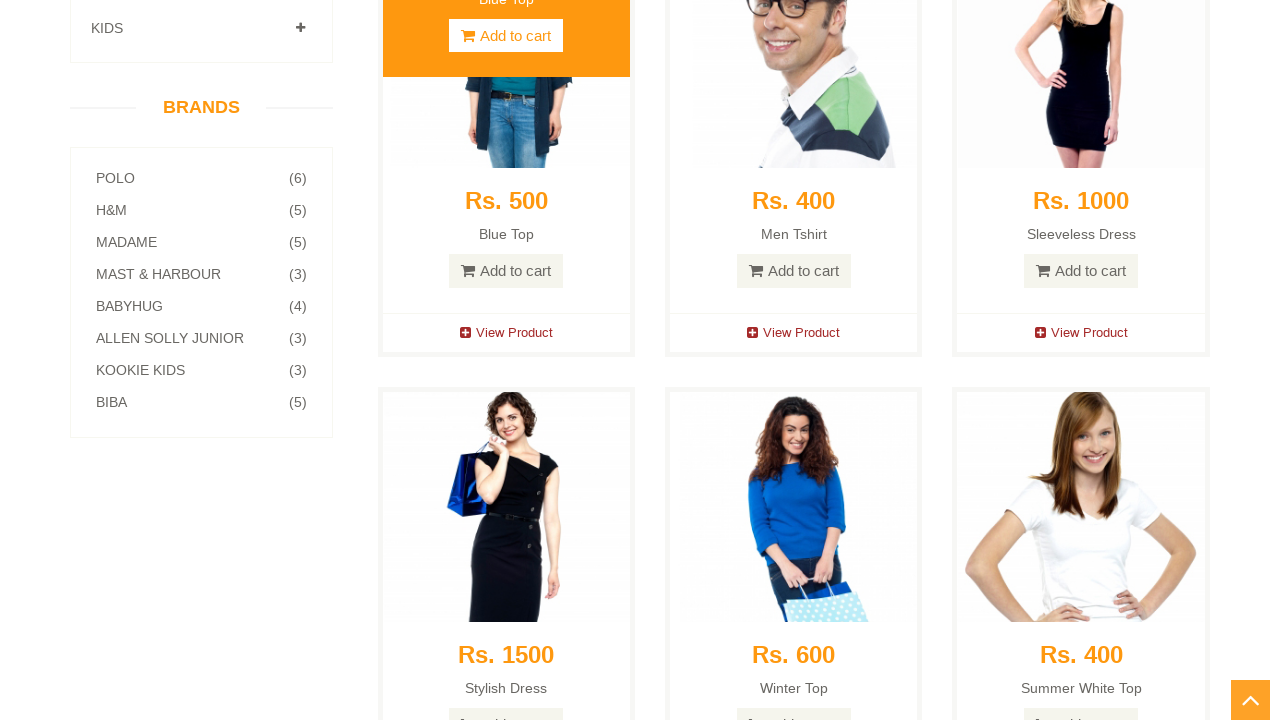

Clicked on the first product to view its details at (506, 361) on a[data-product-id='1']
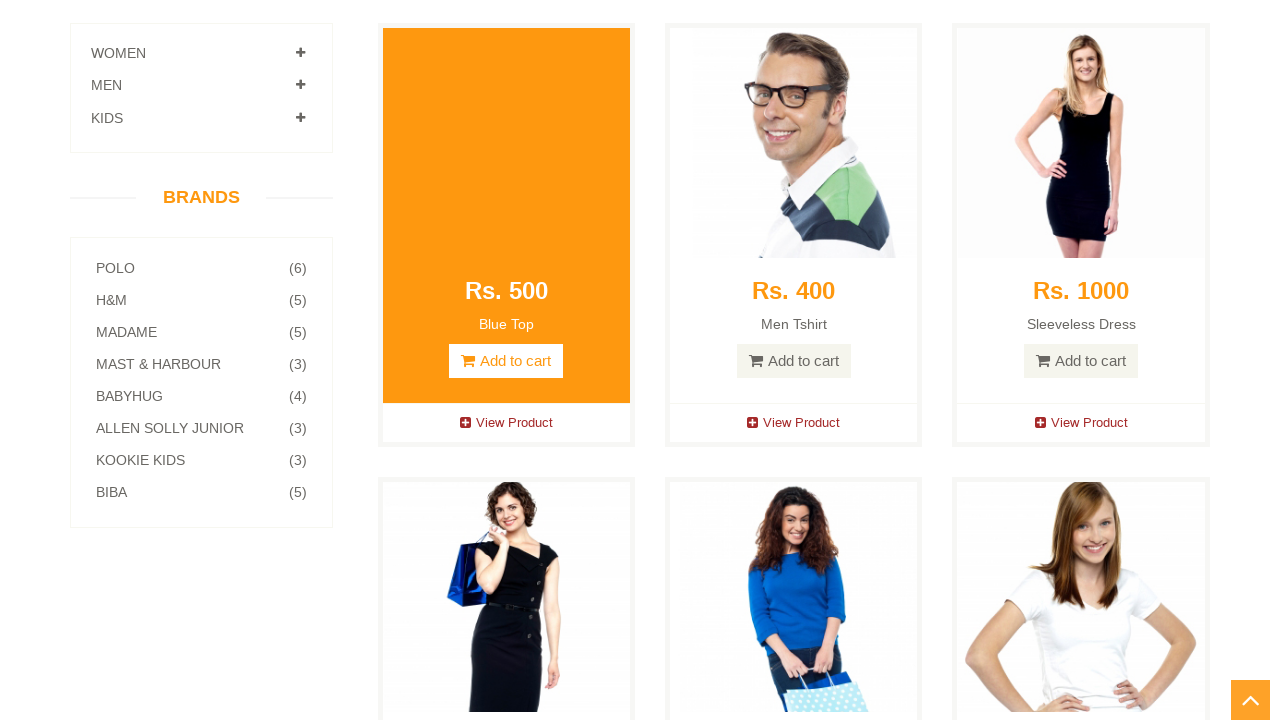

Product details page loaded successfully
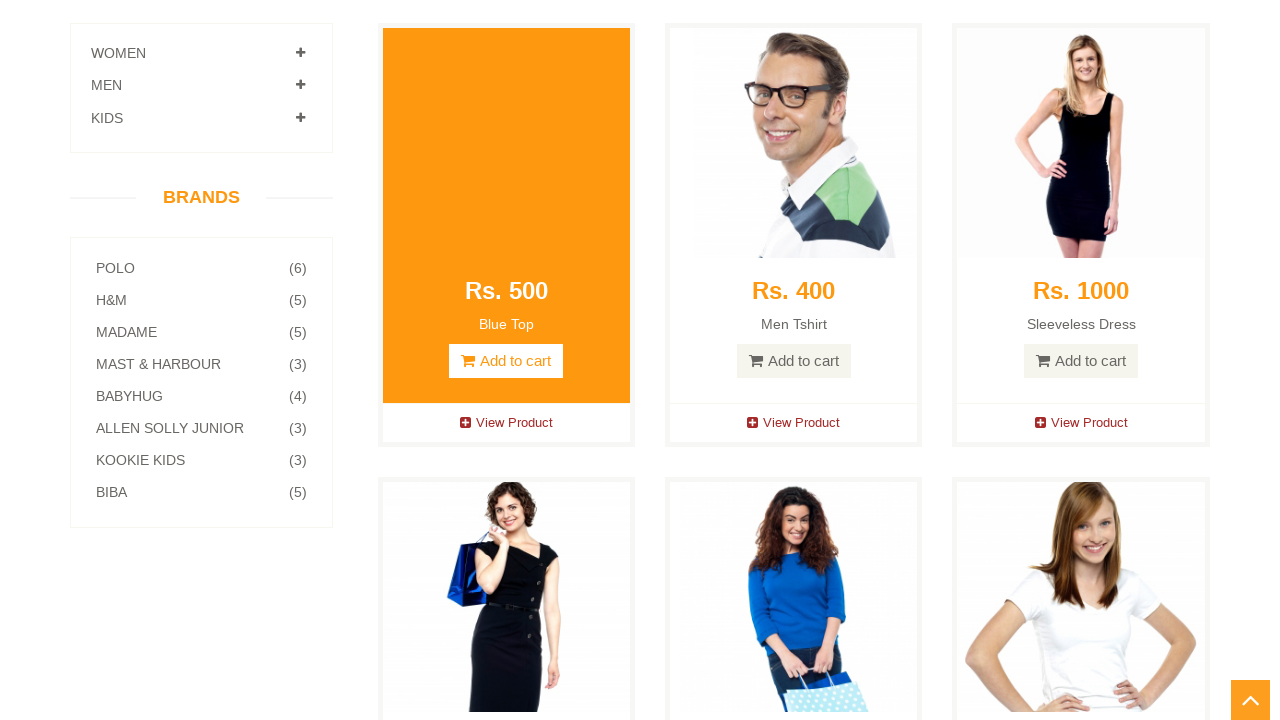

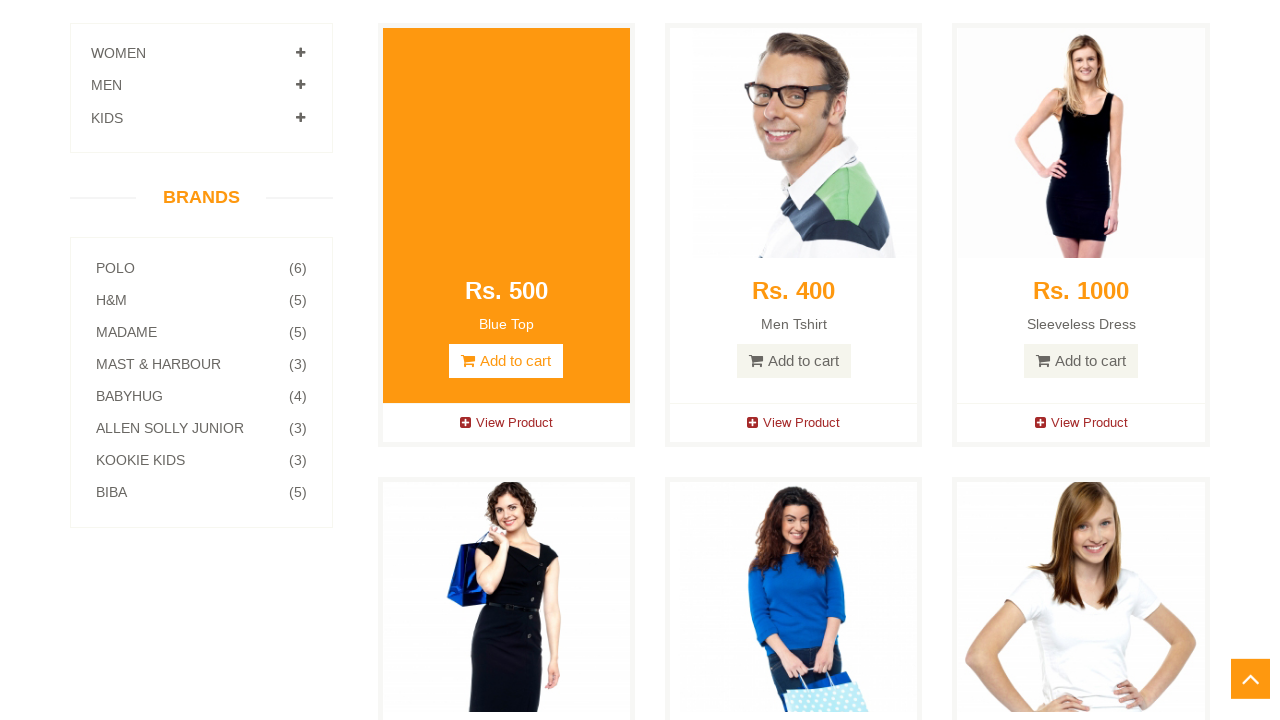